Tests iframe interaction by locating an iframe on the page and clicking a button element within it.

Starting URL: https://rahulshettyacademy.com/AutomationPractice/

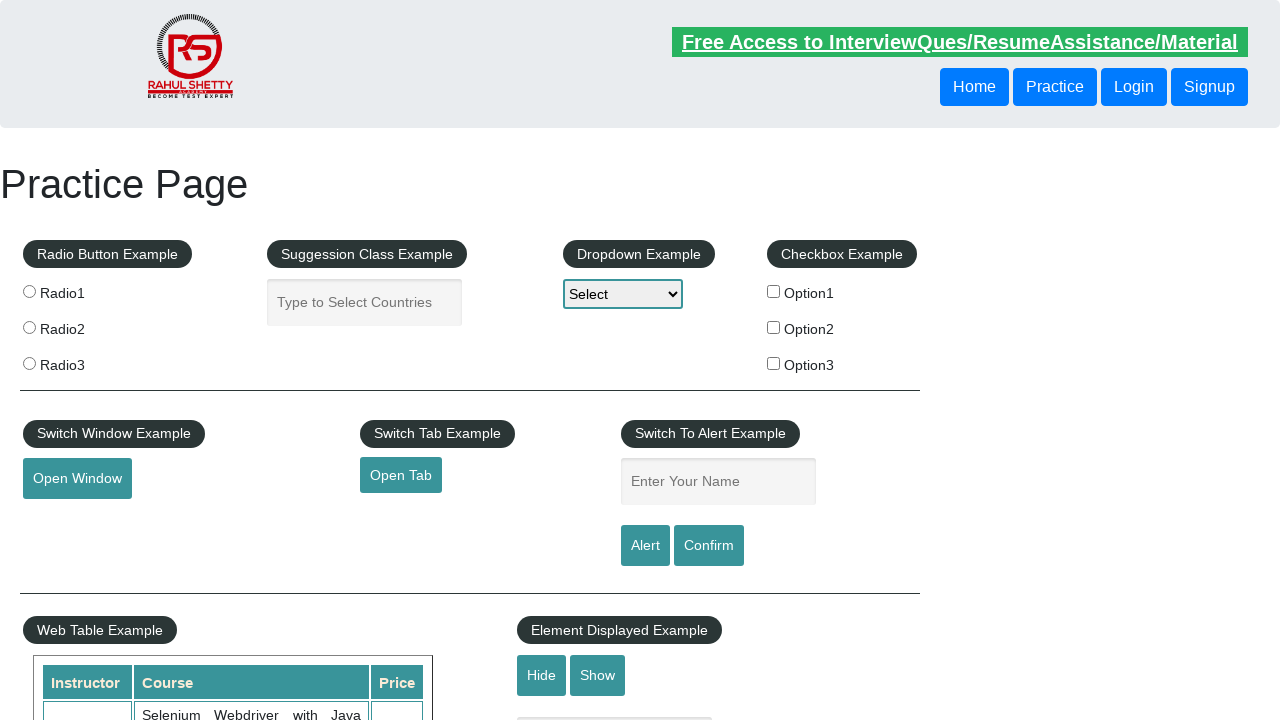

Located iframe with ID 'courses-iframe'
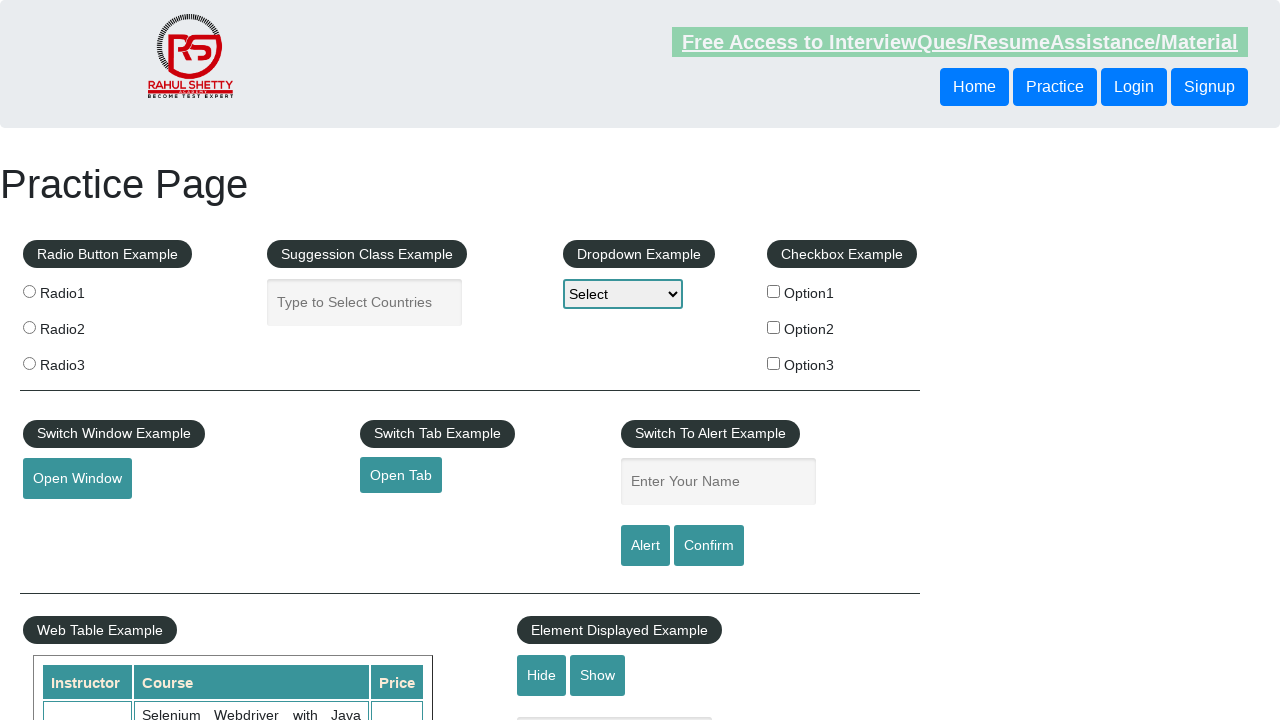

Clicked button within iframe at (139, 360) on #courses-iframe >> internal:control=enter-frame >> .btn.btn-theme.btn-sm.btn-min
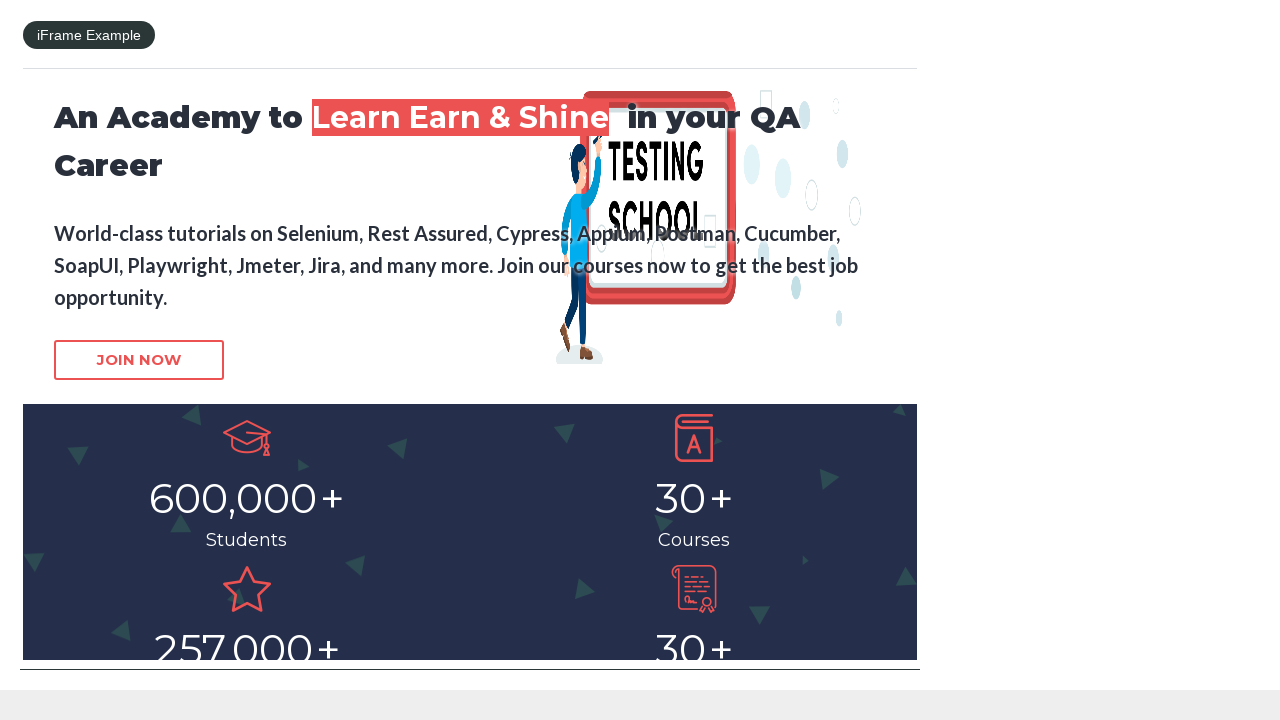

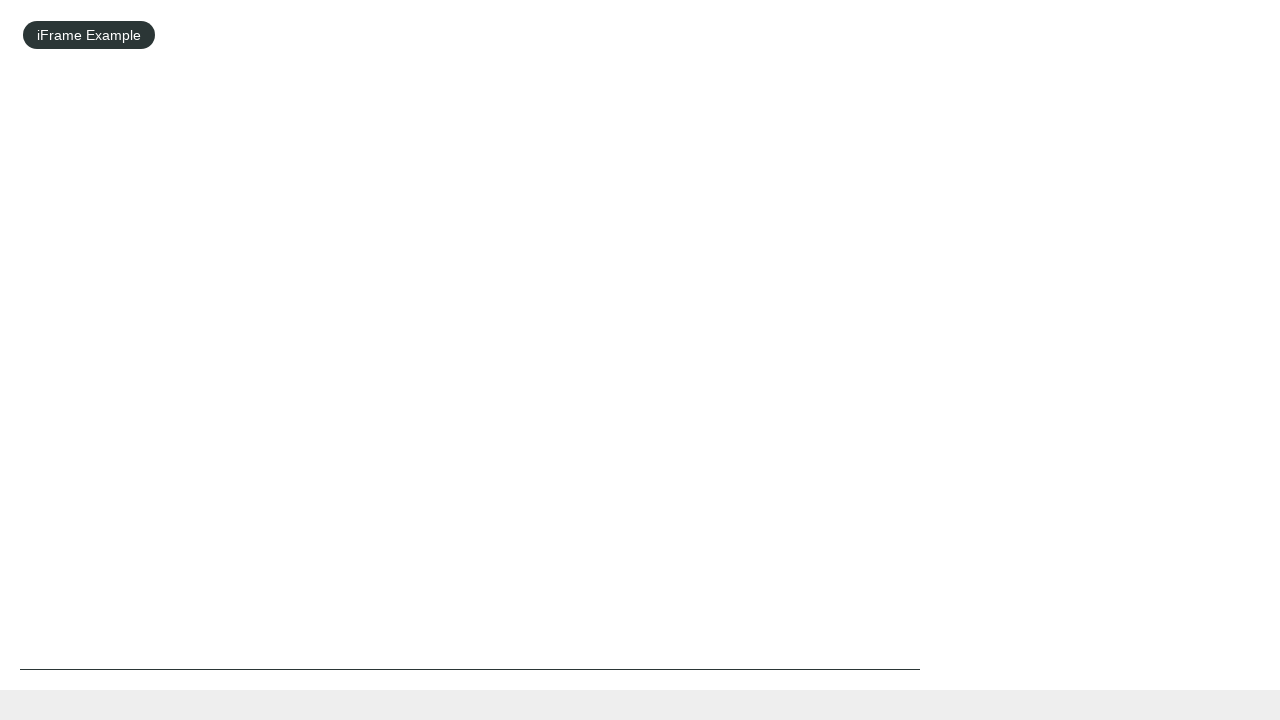